Tests the Add/Remove Elements functionality by clicking the Add Element button to create a Delete button, verifying it appears, clicking the Delete button to remove it, and verifying the page heading is still visible.

Starting URL: https://the-internet.herokuapp.com/add_remove_elements/

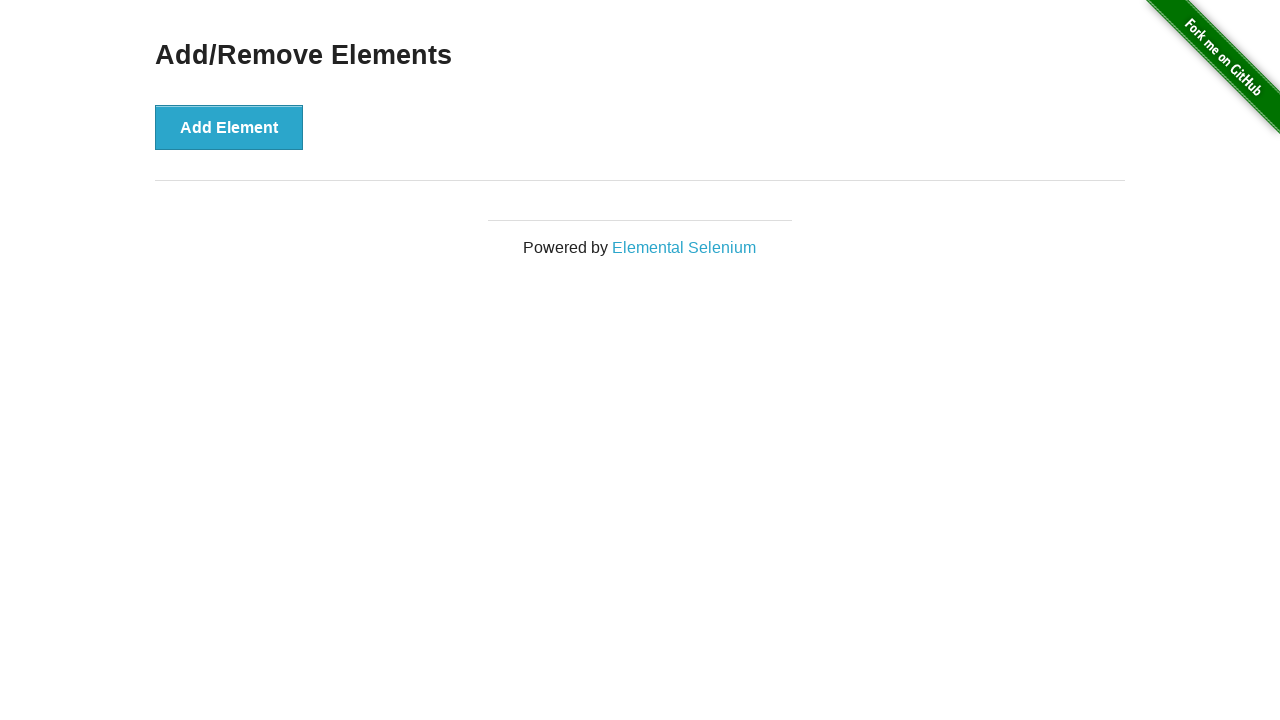

Clicked the 'Add Element' button at (229, 127) on xpath=//*[text()='Add Element']
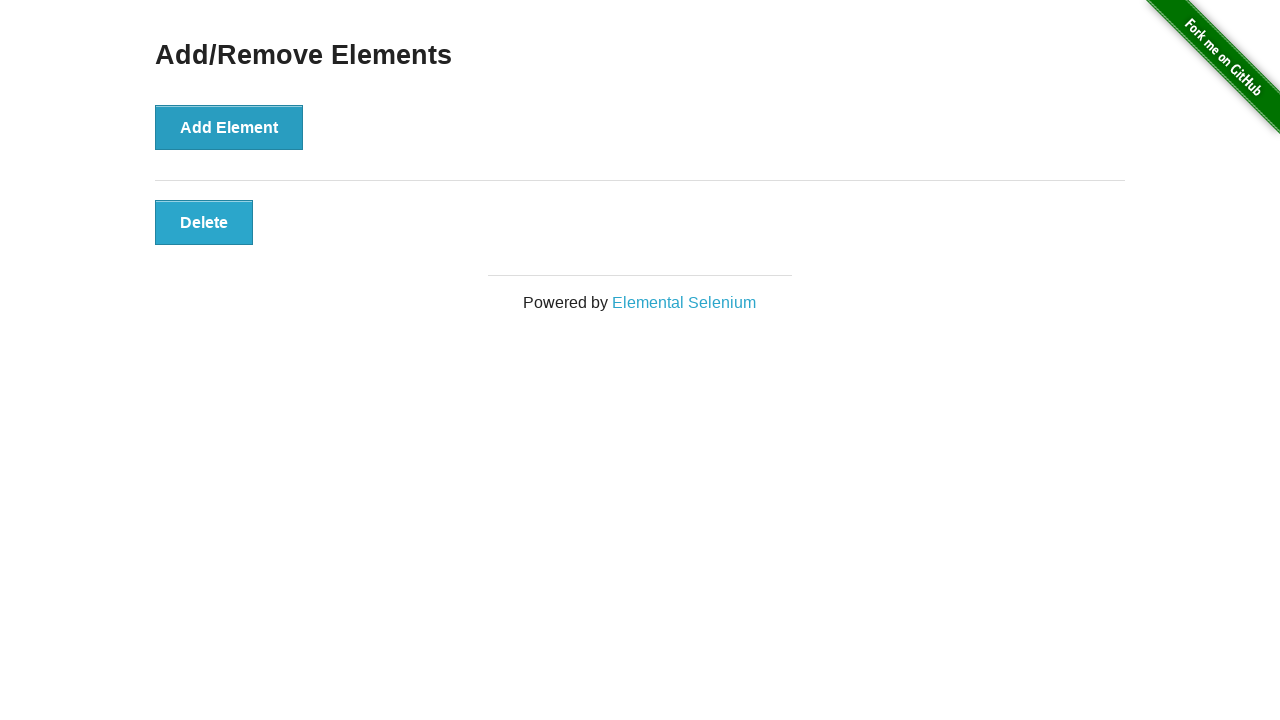

Delete button appeared and is visible
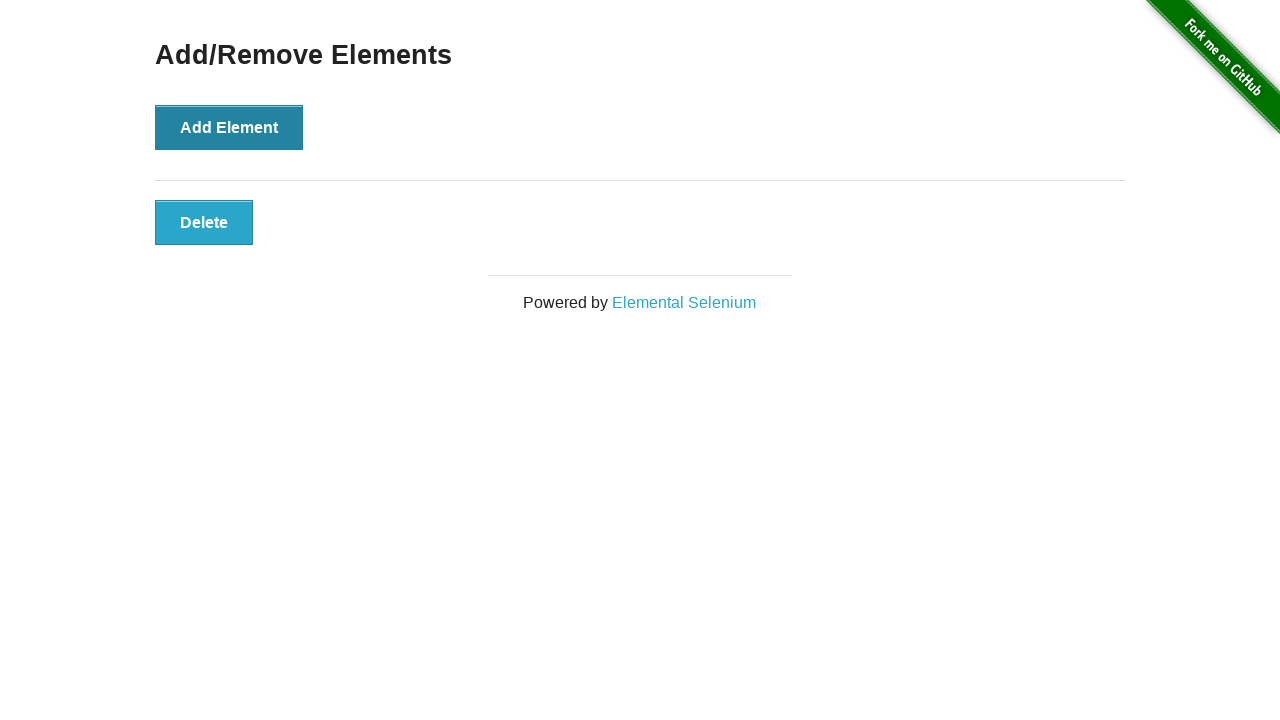

Clicked the Delete button to remove the element at (204, 222) on xpath=//*[text()='Delete']
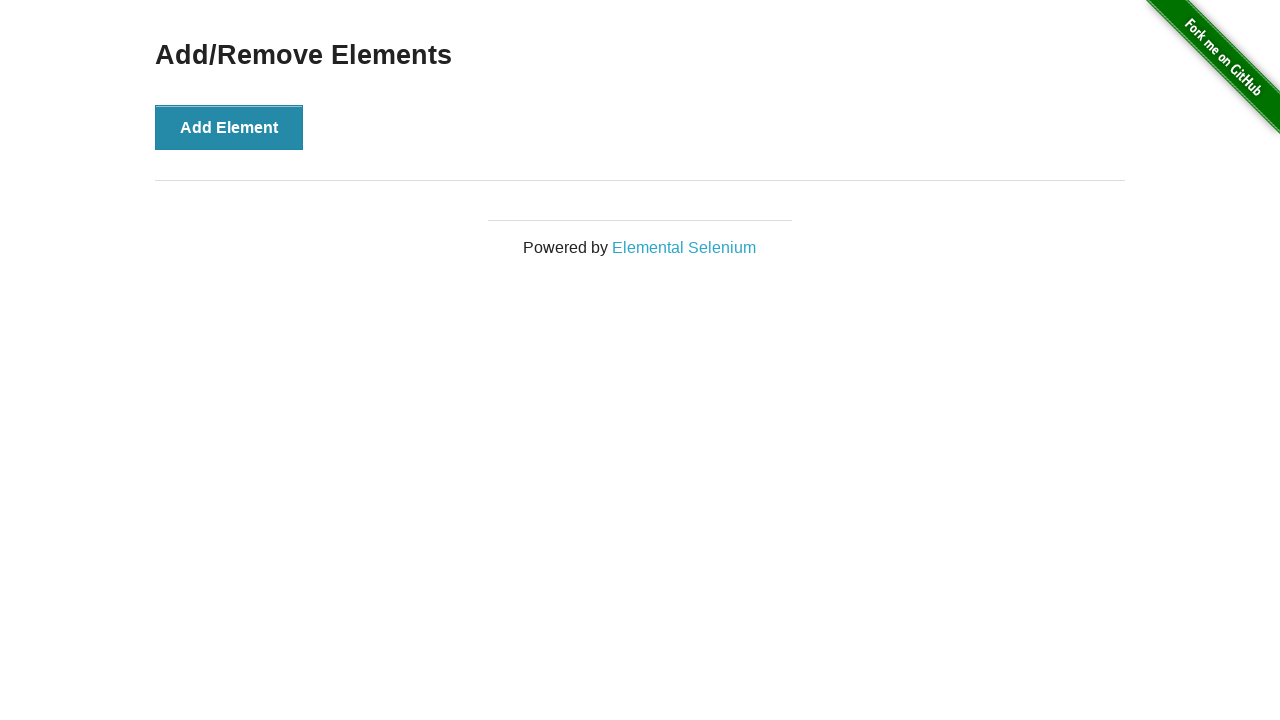

Verified 'Add/Remove Elements' heading is still visible
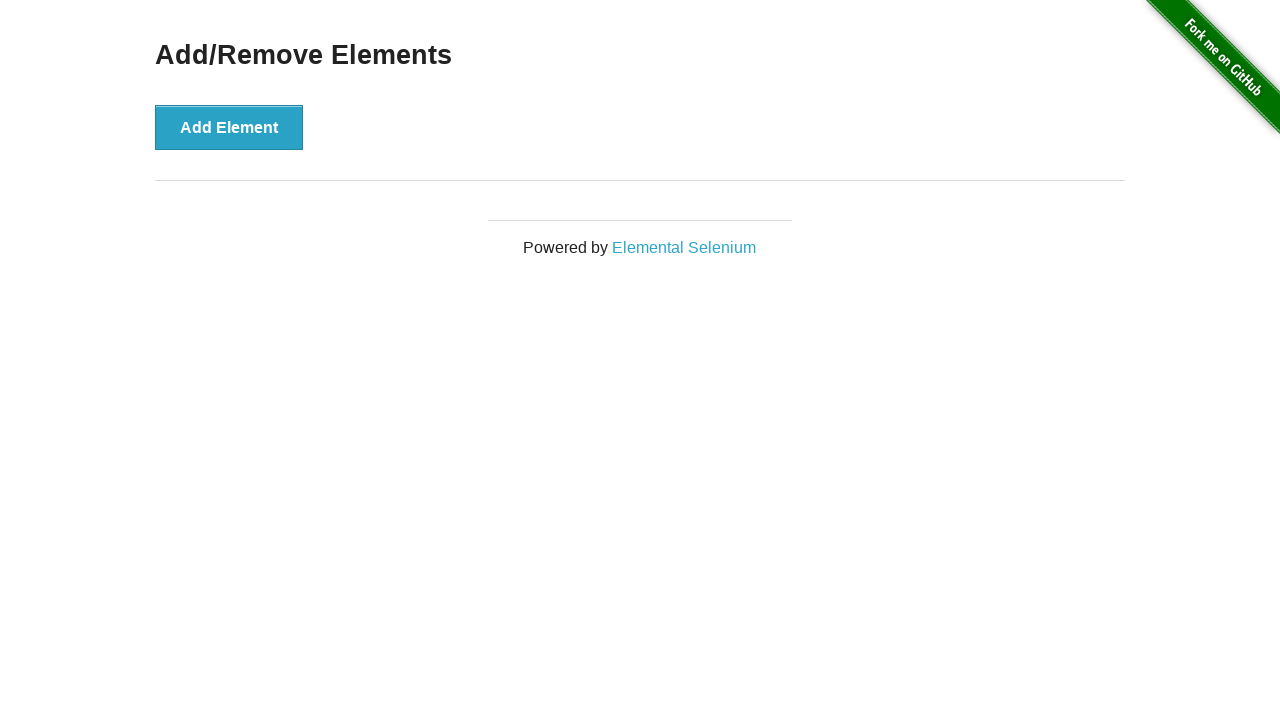

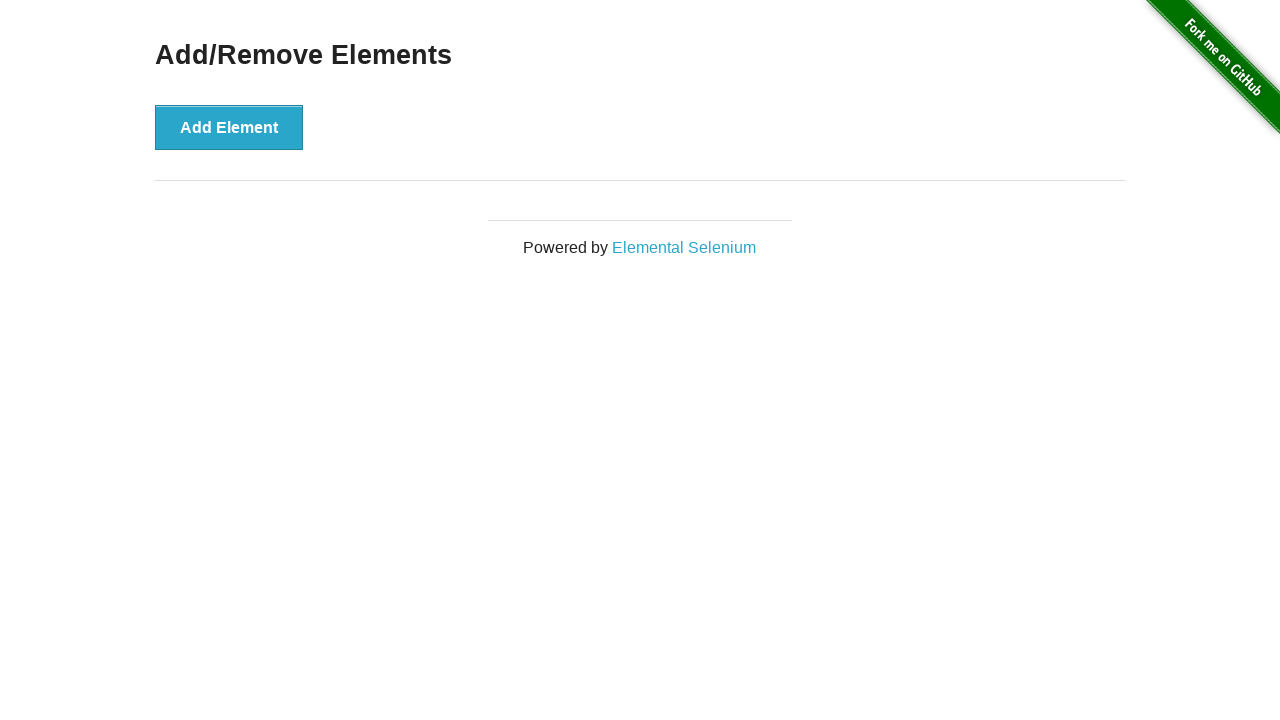